Tests key press functionality using keyboard actions by pressing the SPACE key and verifying the result message

Starting URL: https://the-internet.herokuapp.com/key_presses

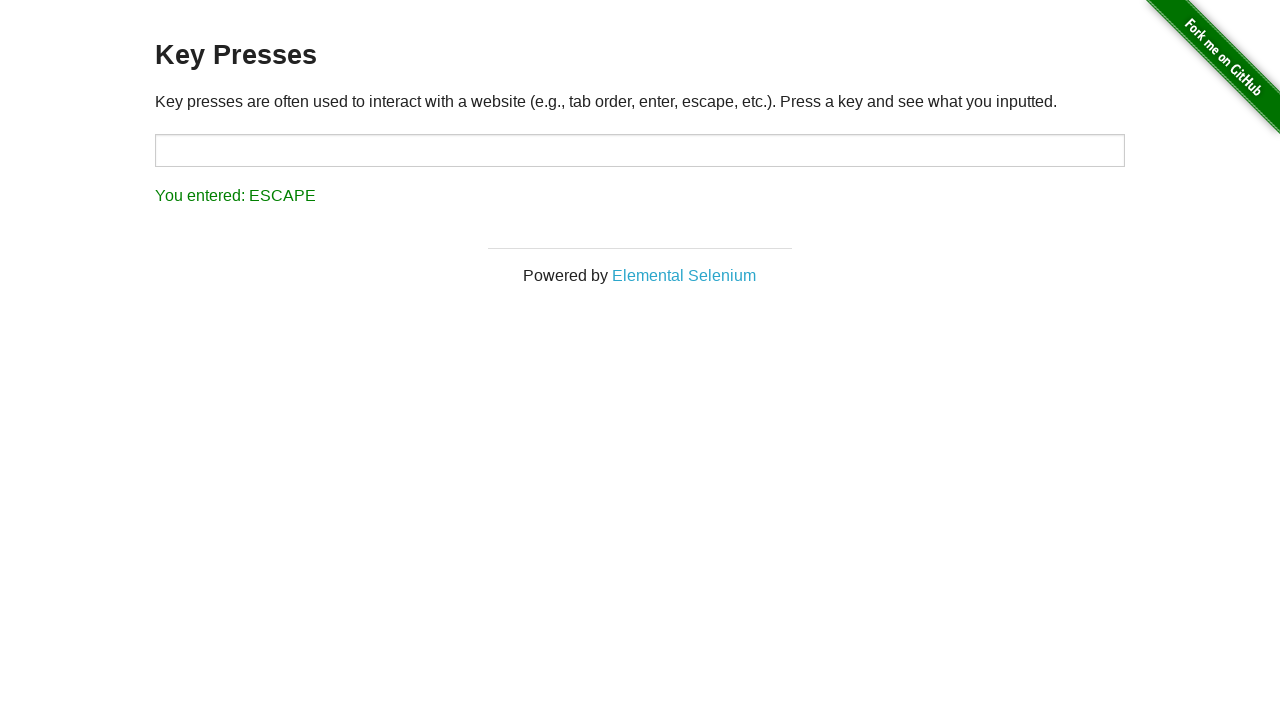

Pressed SPACE key using keyboard actions
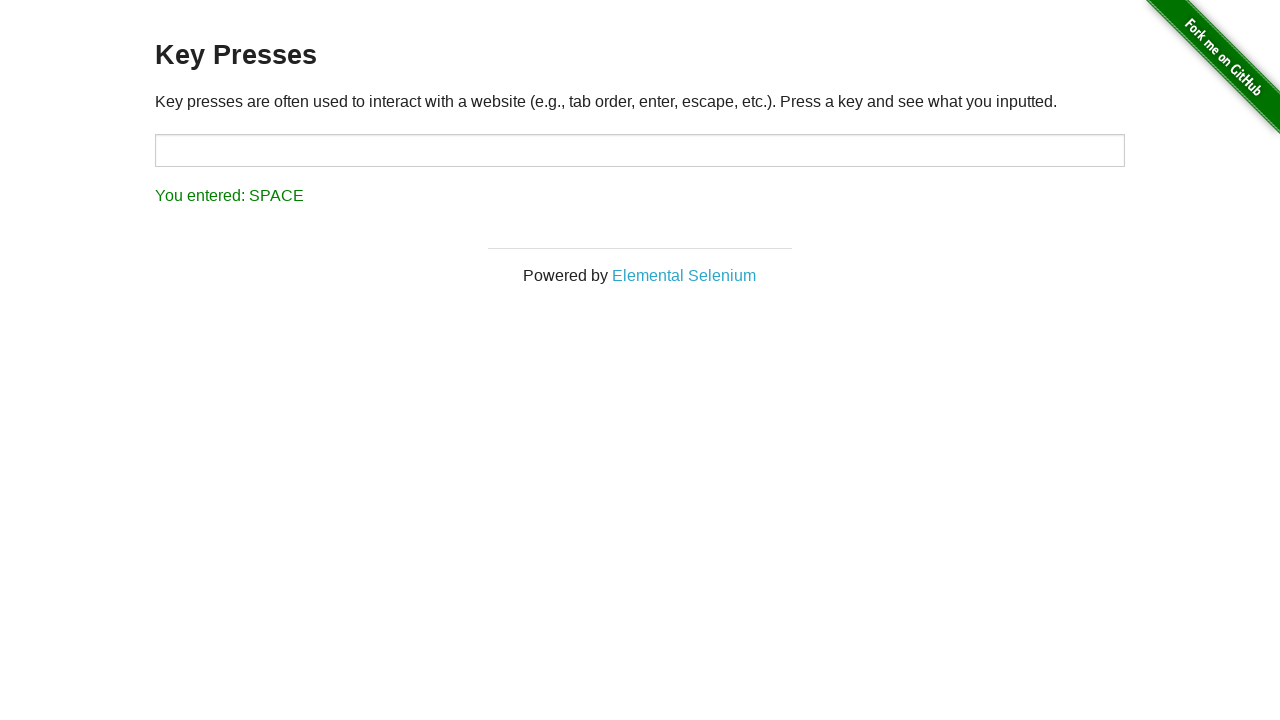

Result element loaded and visible
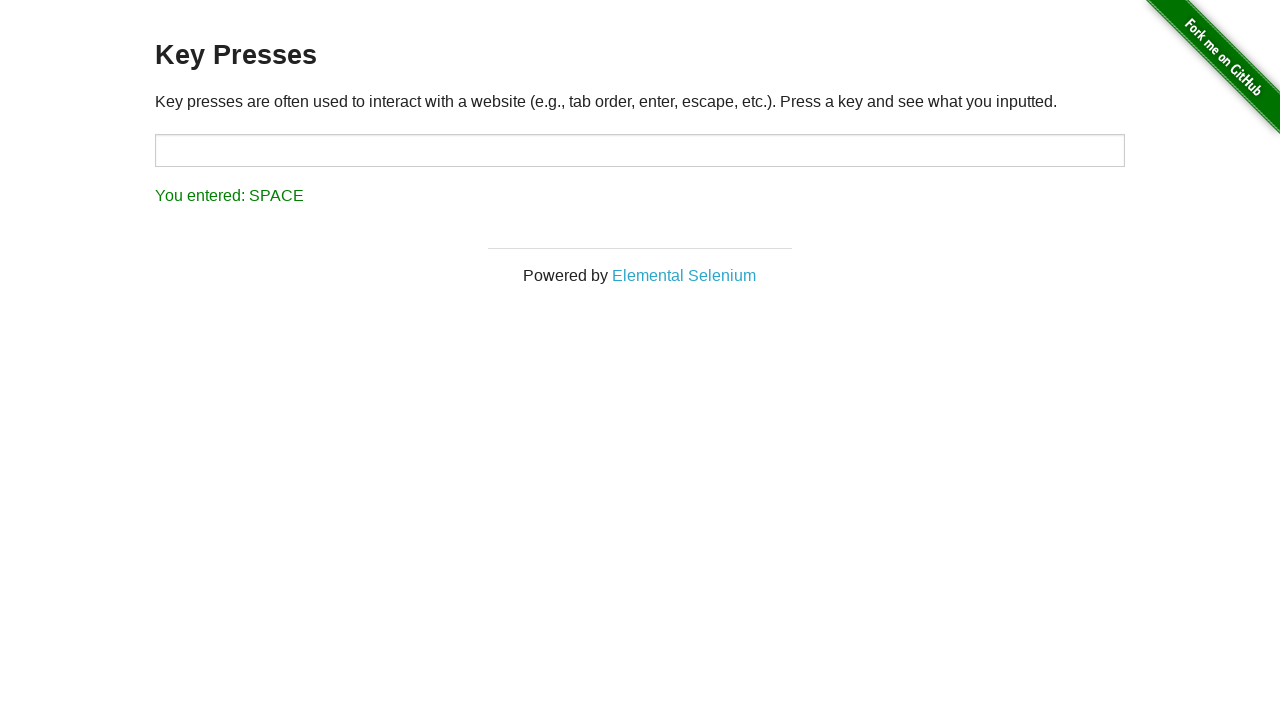

Retrieved result text content
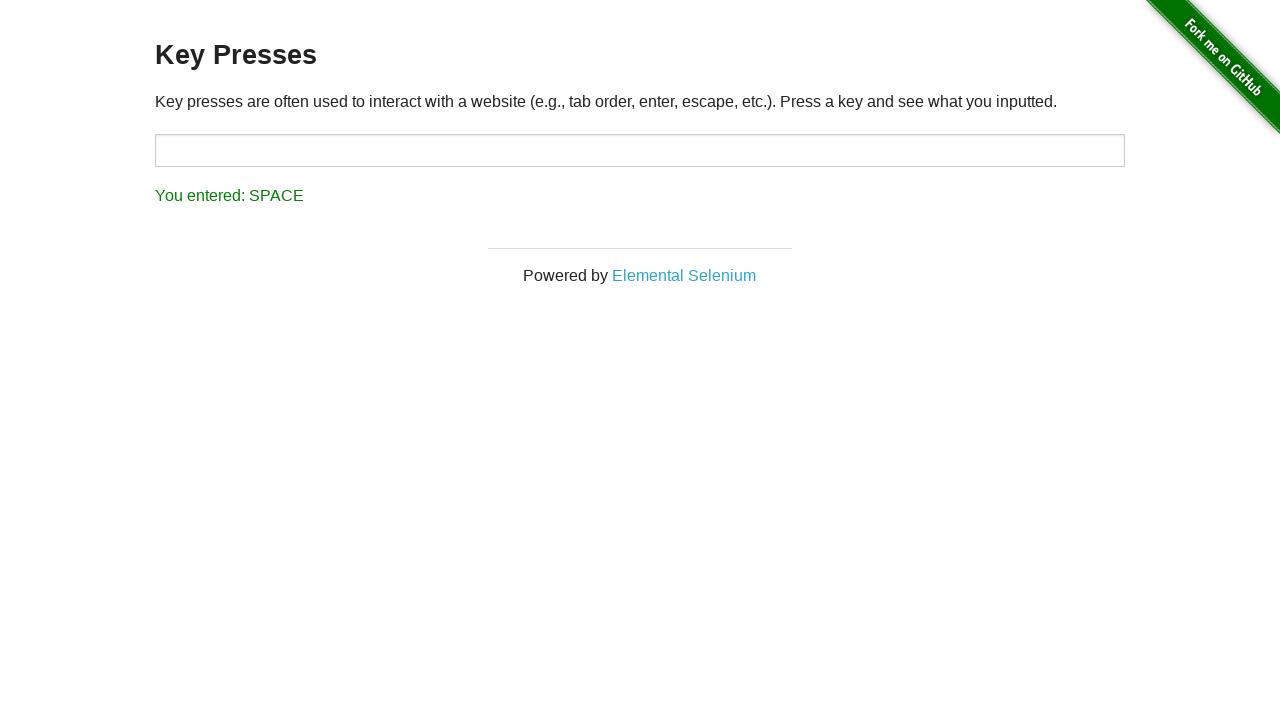

Verified result text matches expected 'You entered: SPACE'
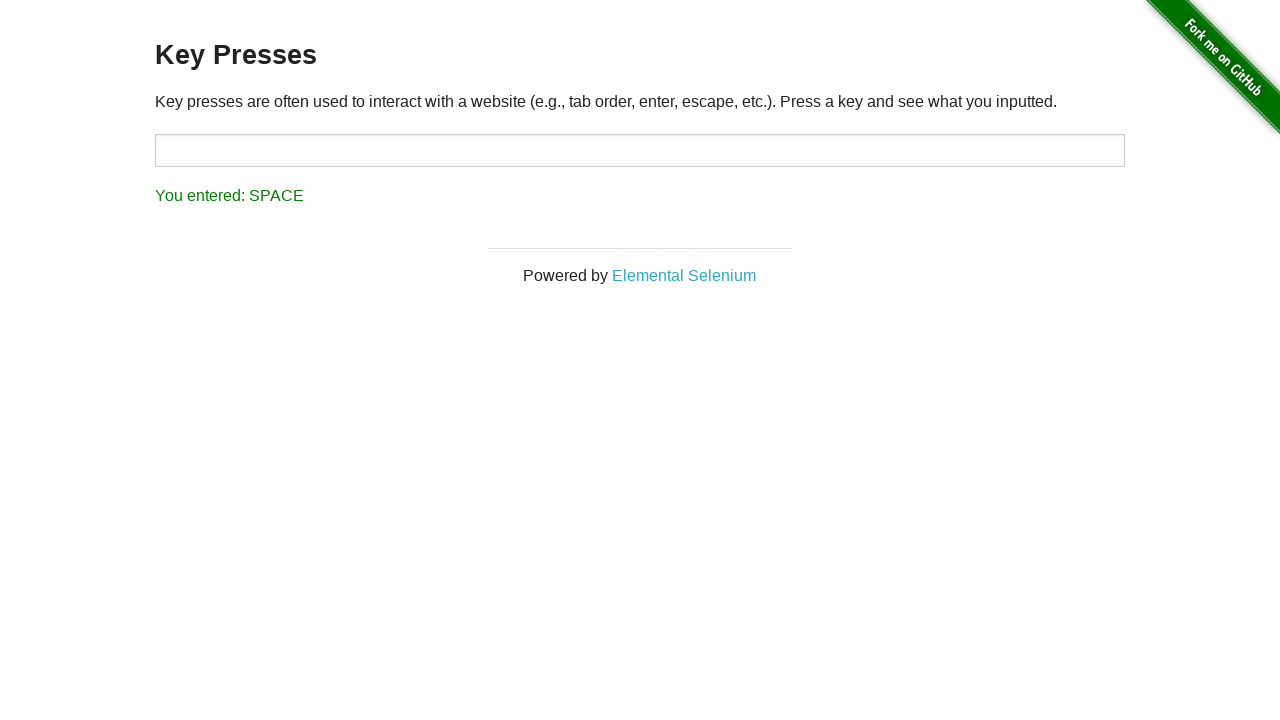

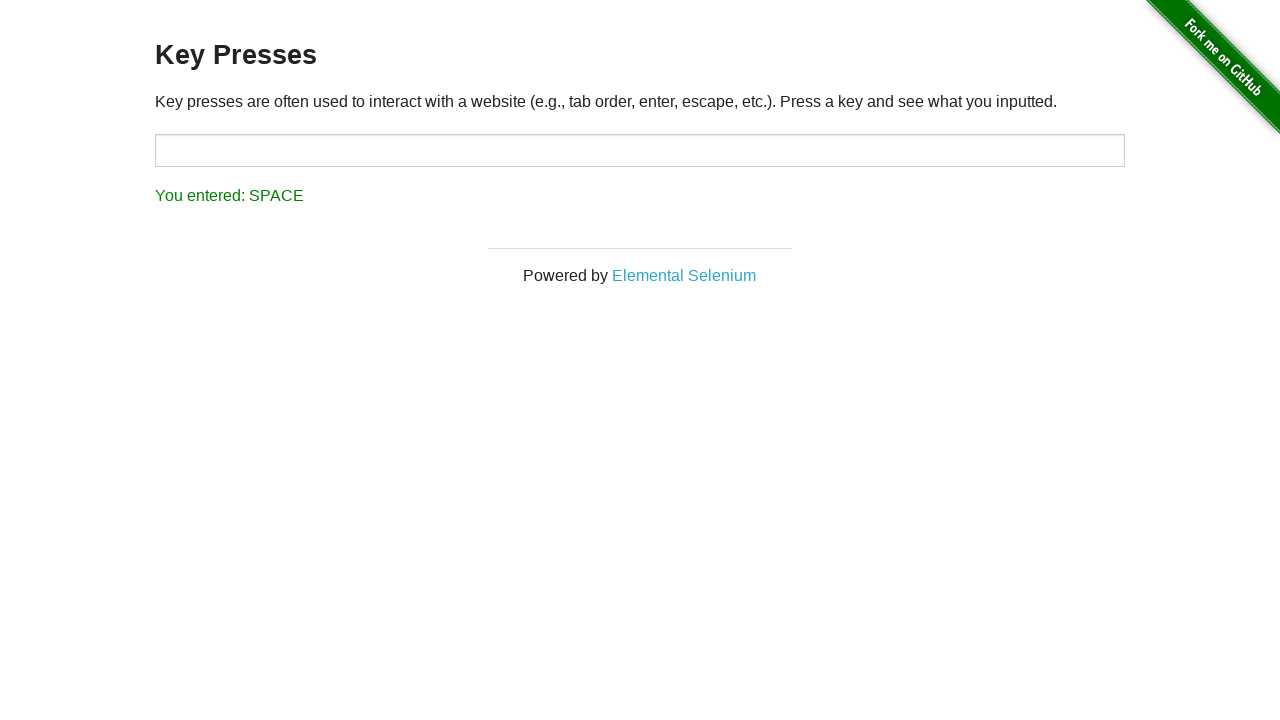